Tests add to cart functionality by clicking on iPhone product, setting quantity, and adding to cart

Starting URL: http://opencart.abstracta.us/

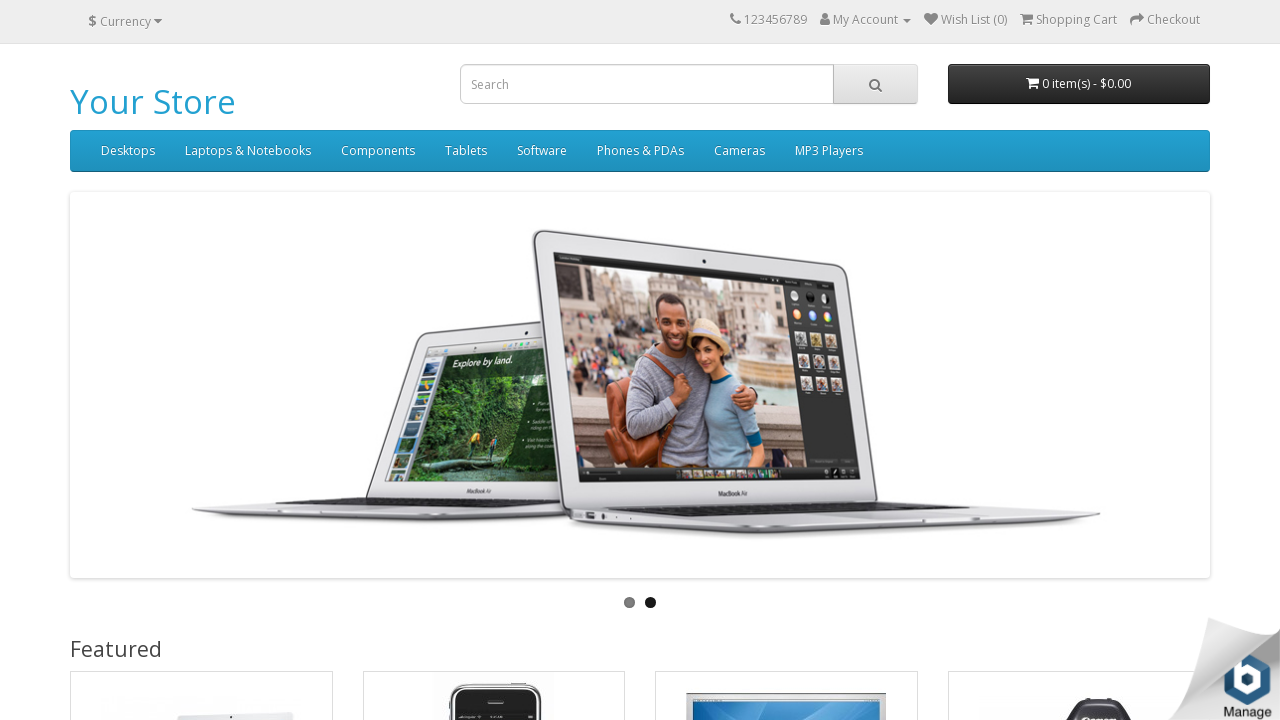

Clicked on iPhone product at (408, 361) on text=iPhone
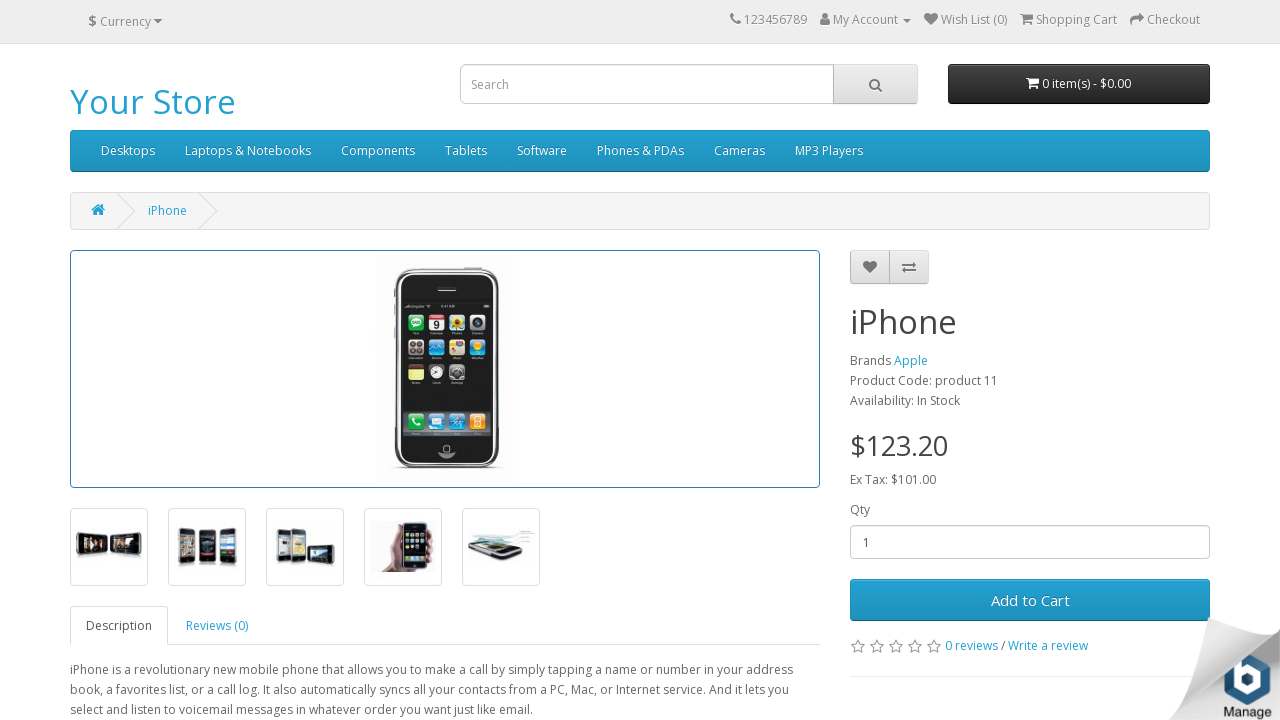

Set product quantity to 1 on #input-quantity
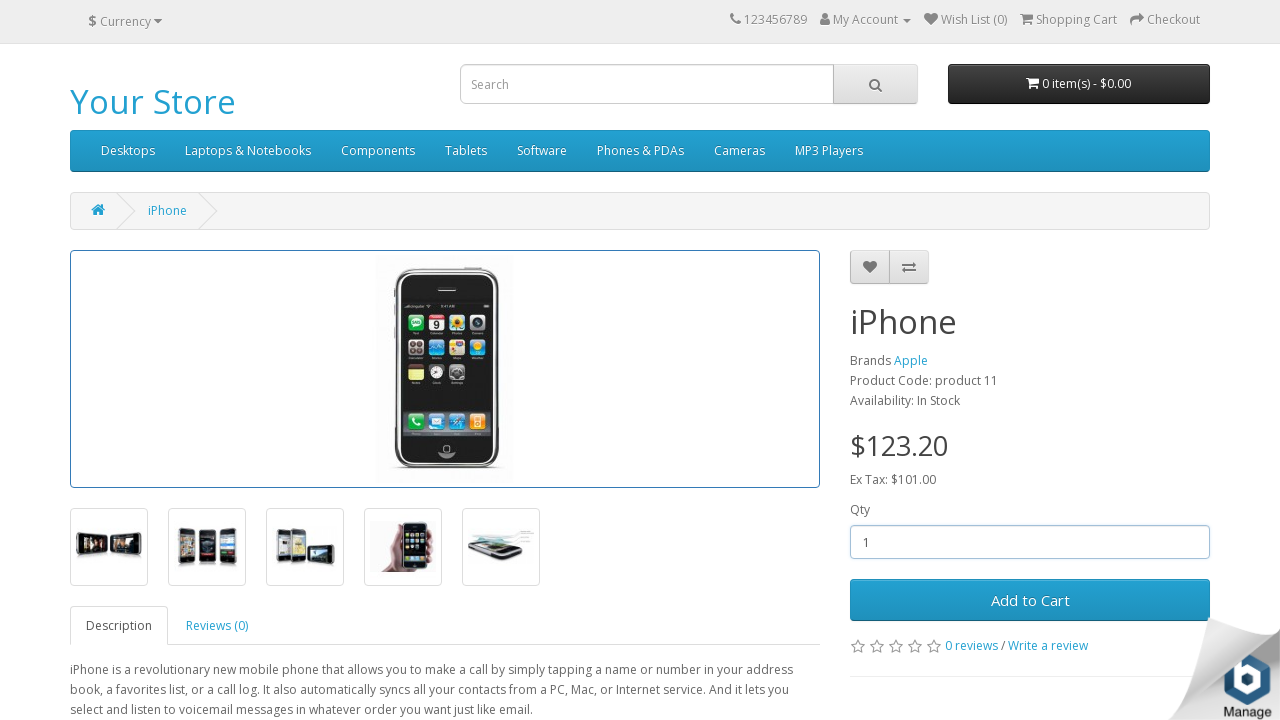

Clicked Add to Cart button at (1030, 600) on xpath=//*[@id='button-cart']
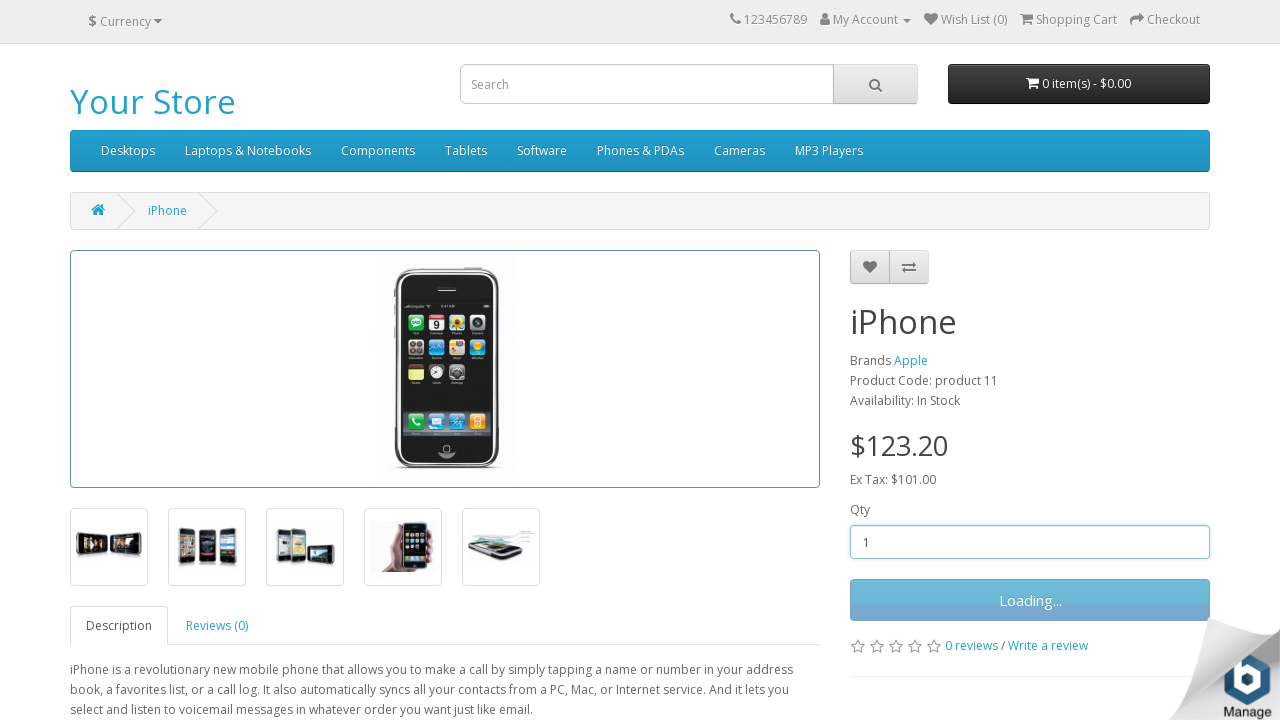

Success message appeared
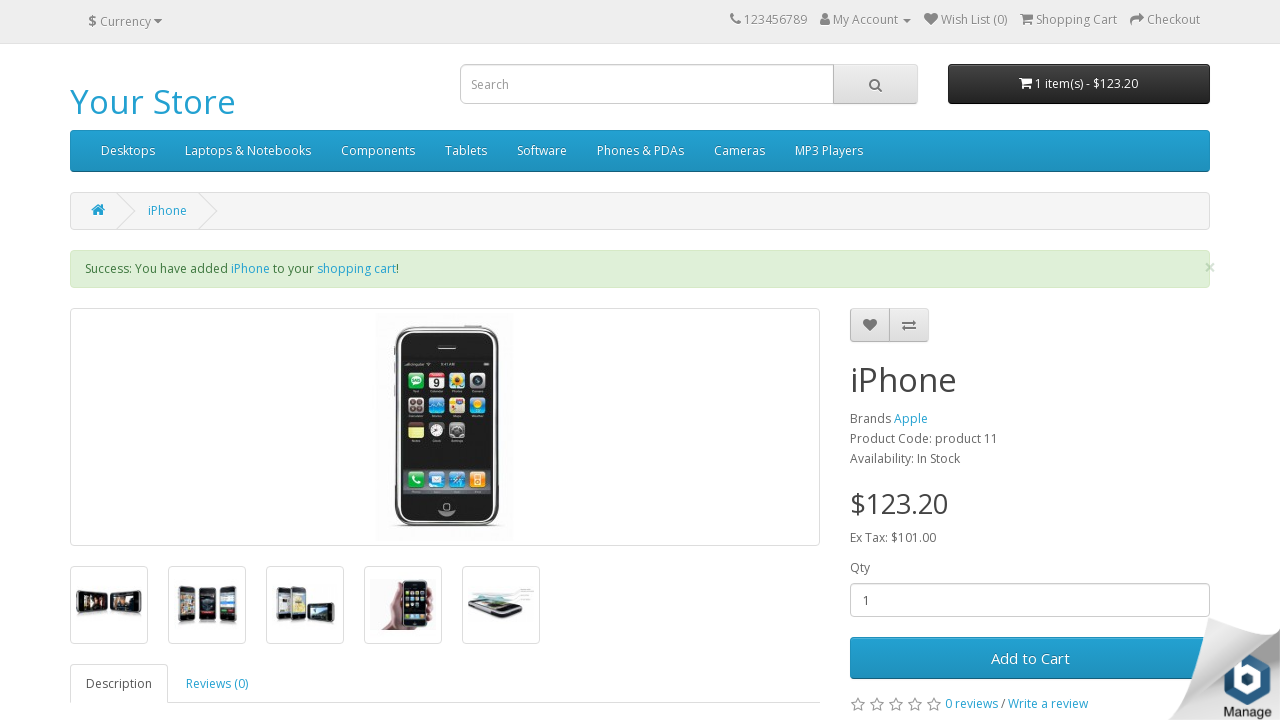

Retrieved success message text
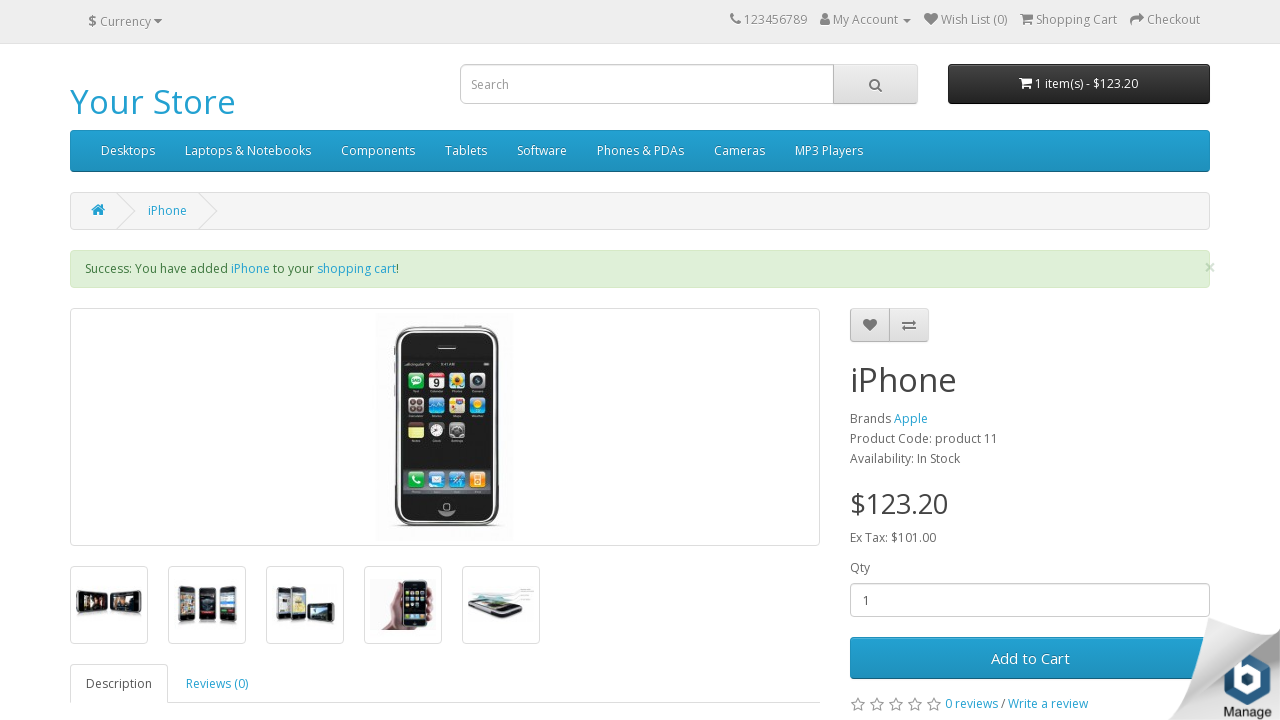

Verified 'Success: You have added' message in response
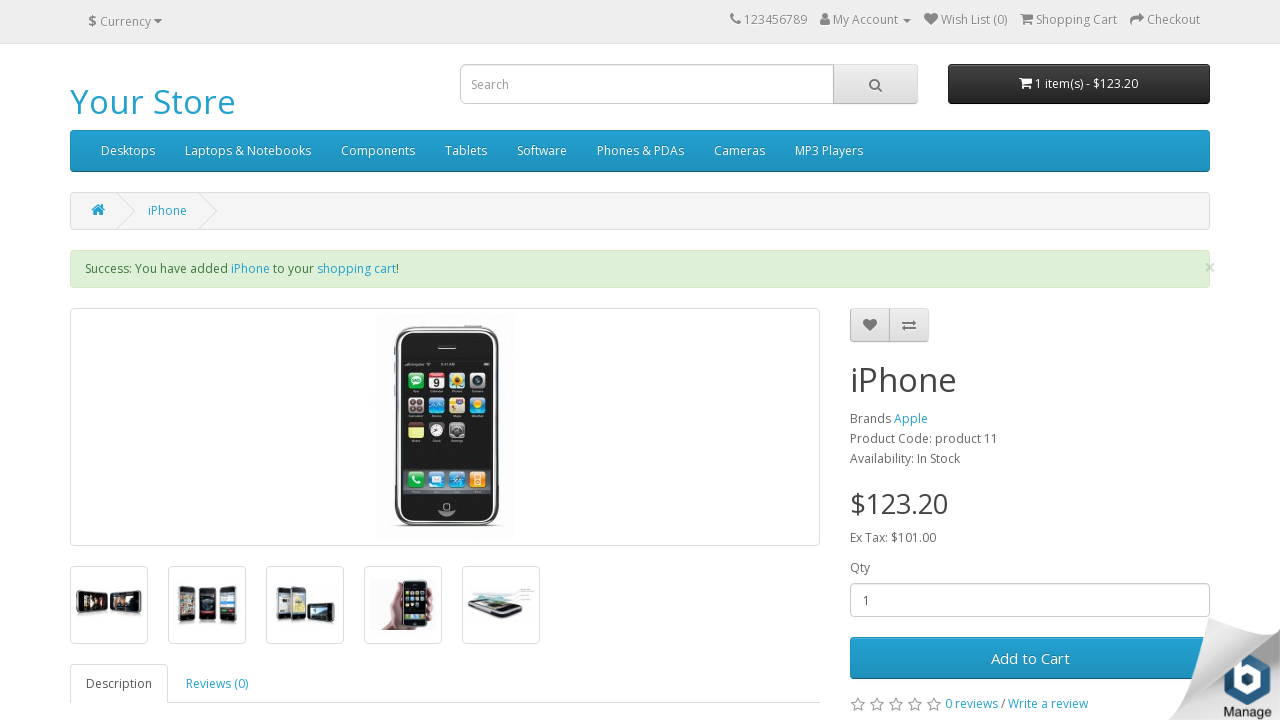

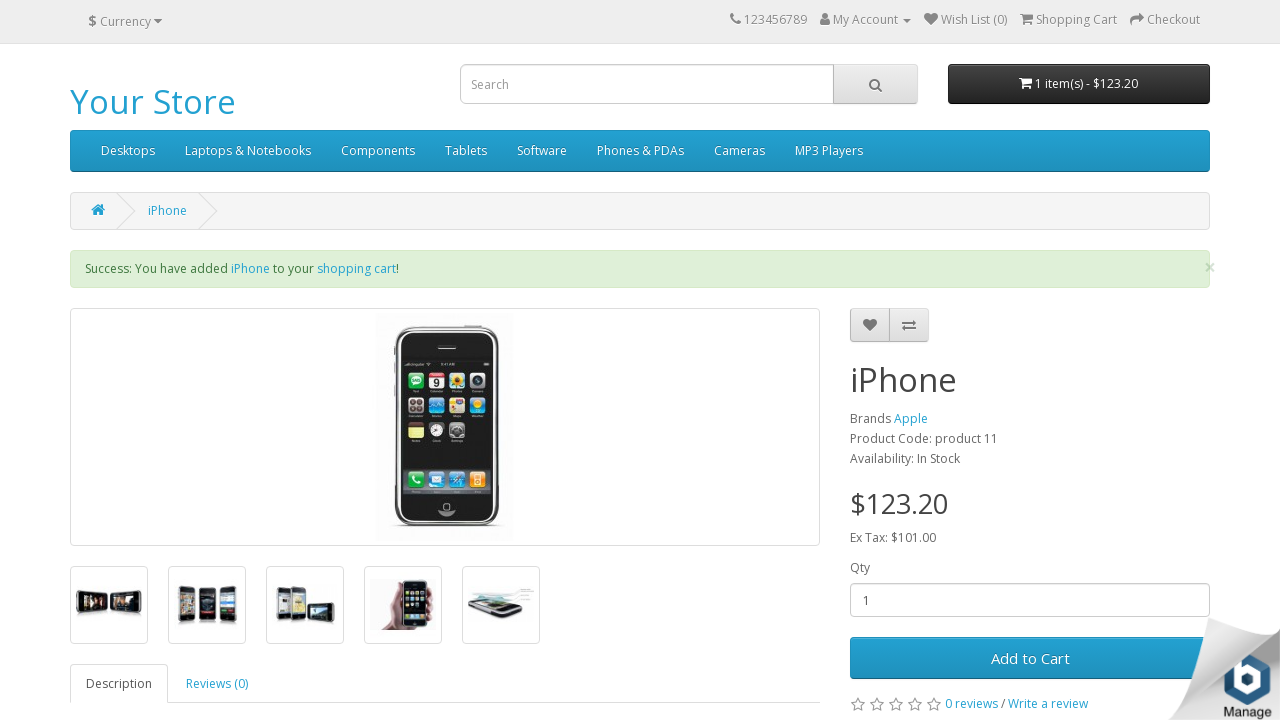